Navigates to the MakeMyTrip travel booking homepage and waits for the page to load

Starting URL: http://www.makemytrip.com

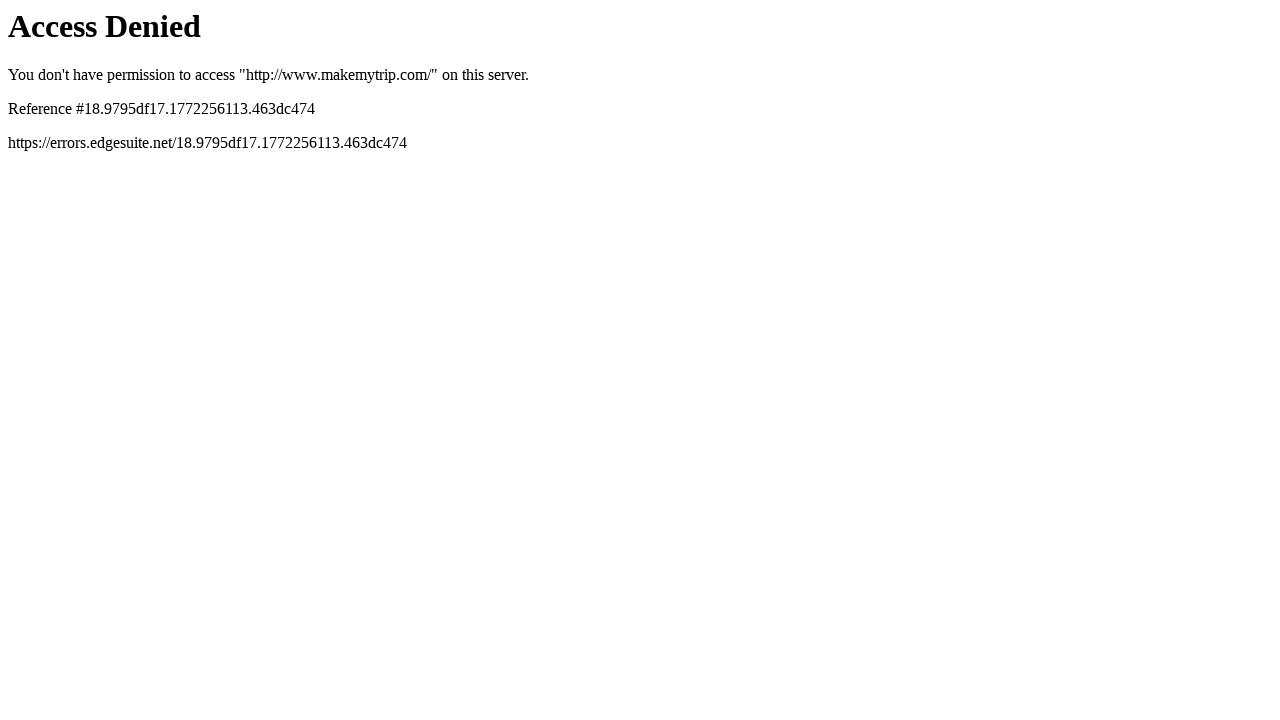

Navigated to MakeMyTrip homepage
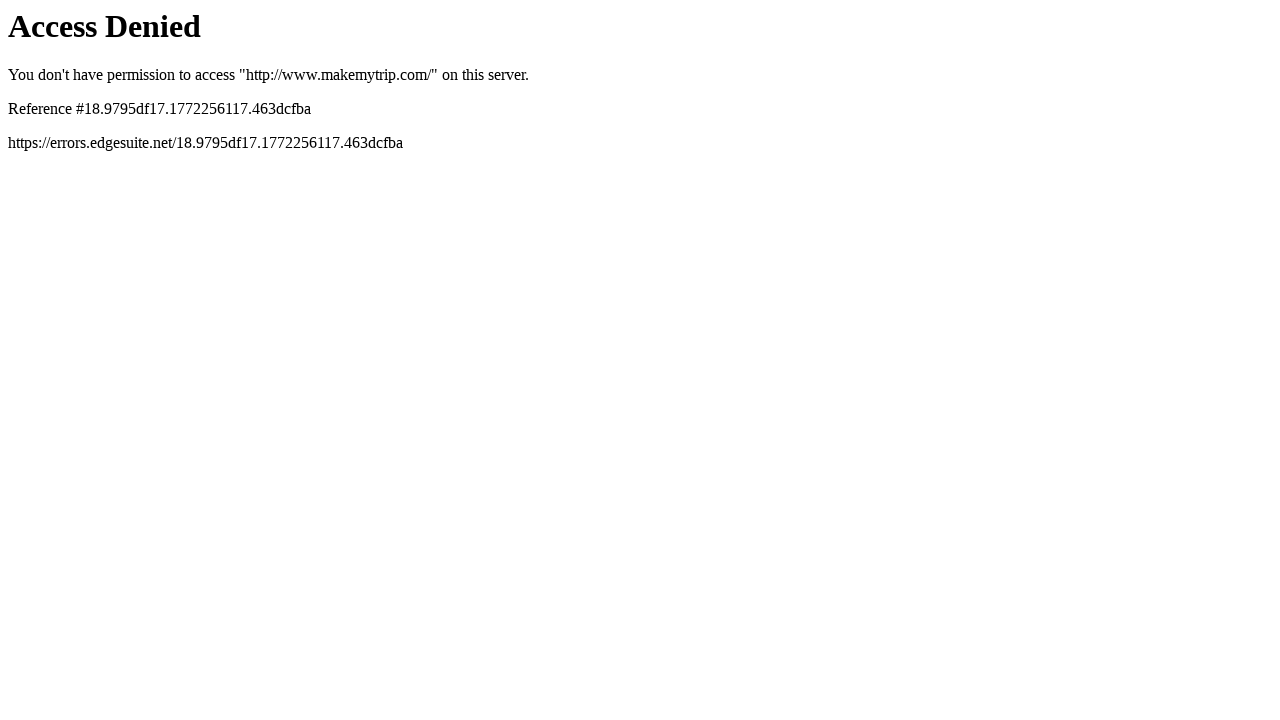

Page DOM content fully loaded
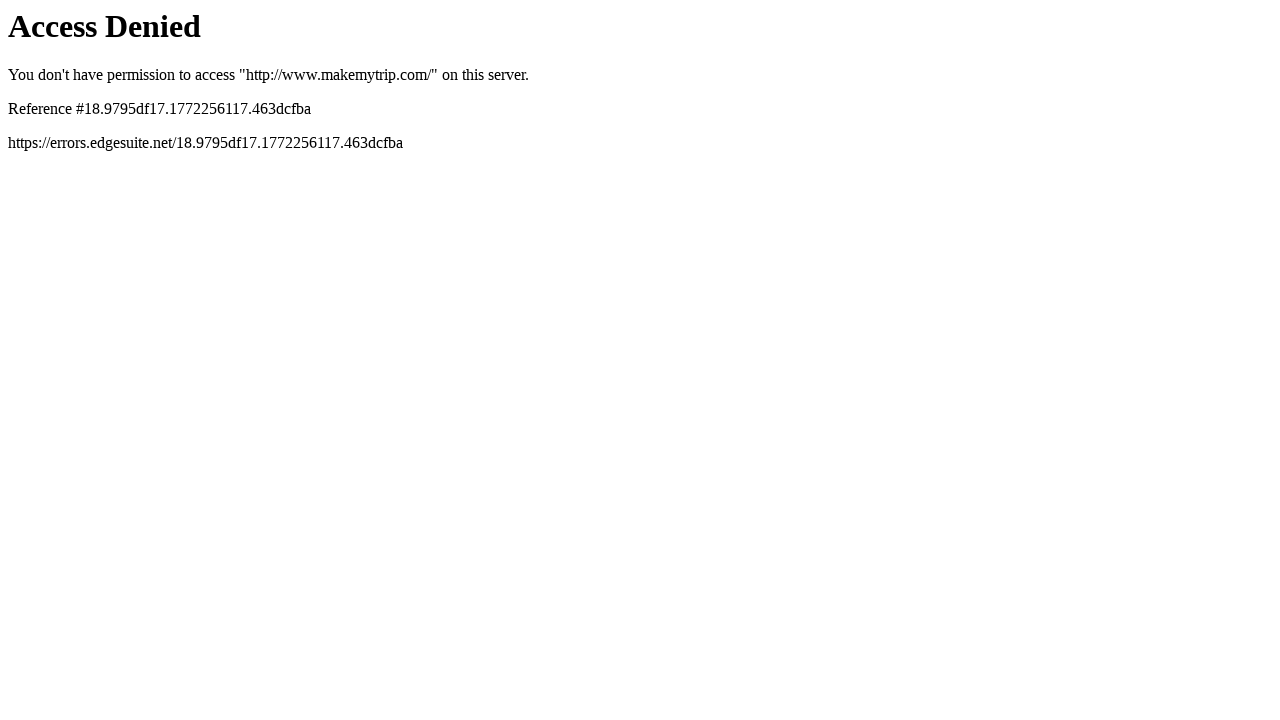

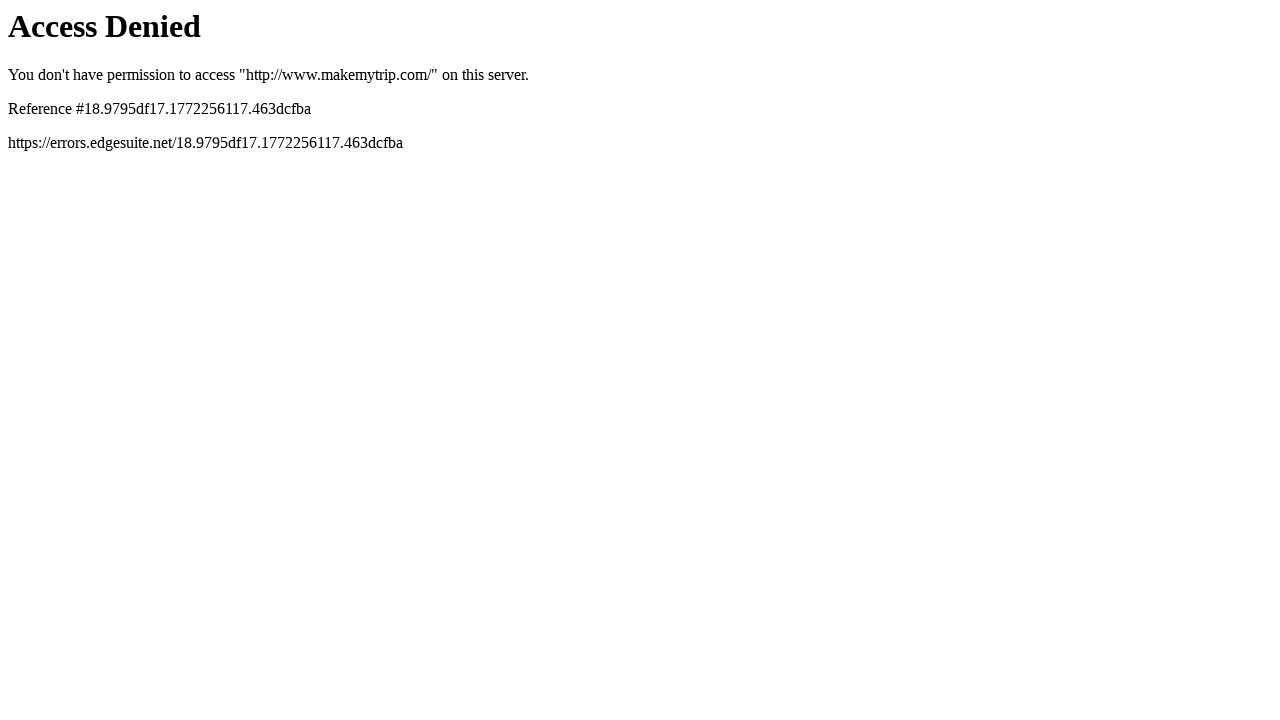